Tests handling of a simple JavaScript alert by clicking a button to trigger it, reading the alert text, and accepting it

Starting URL: https://training-support.net/webelements/alerts

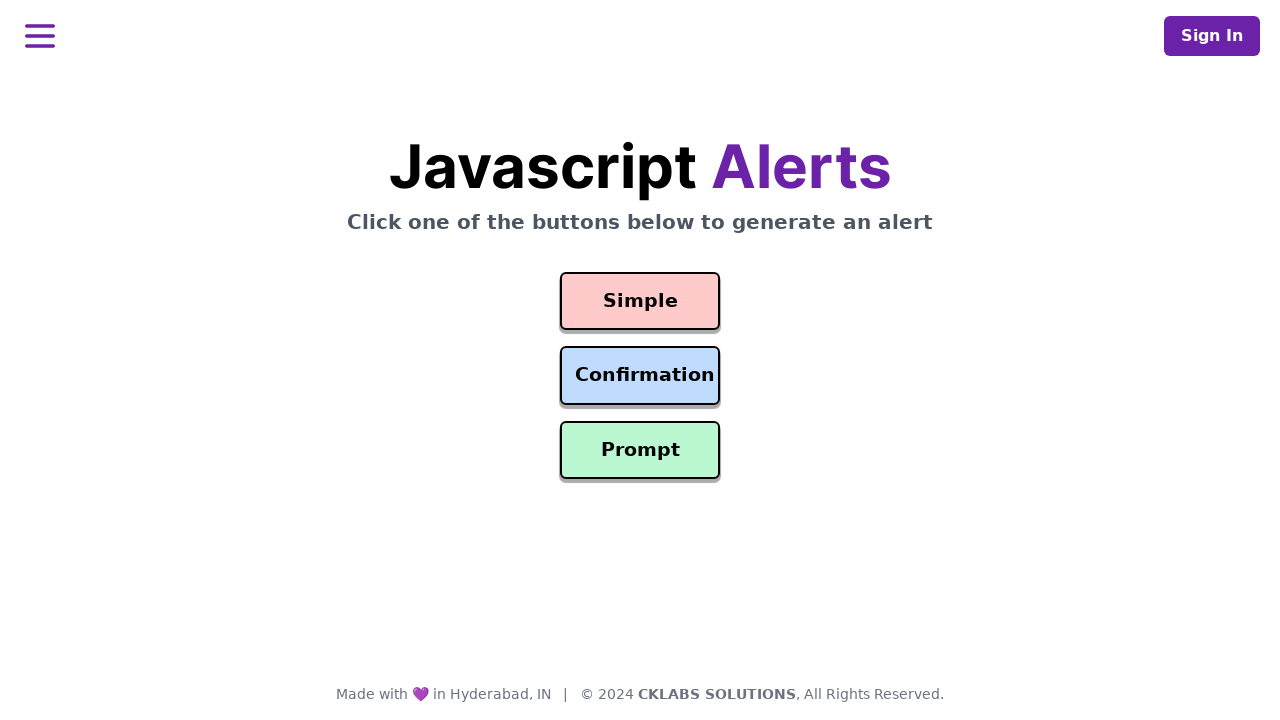

Clicked the Simple Alert button to trigger the alert at (640, 301) on #simple
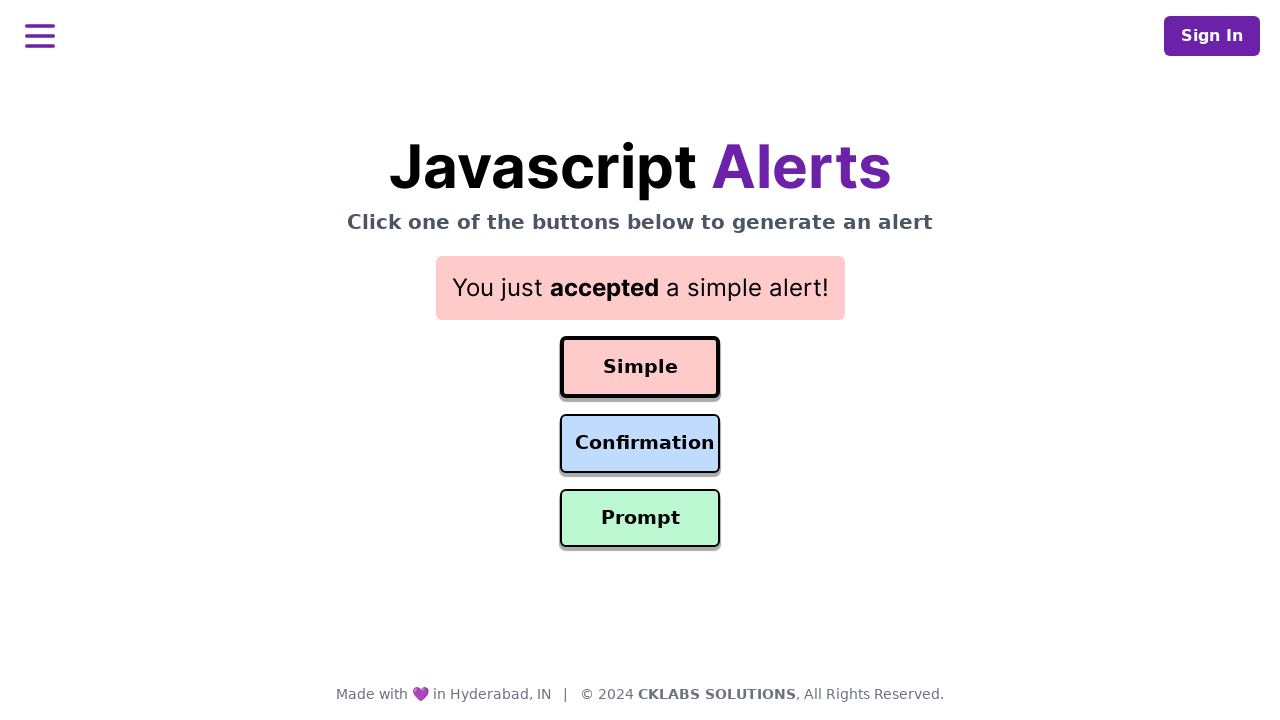

Set up event handler to accept alert dialogs
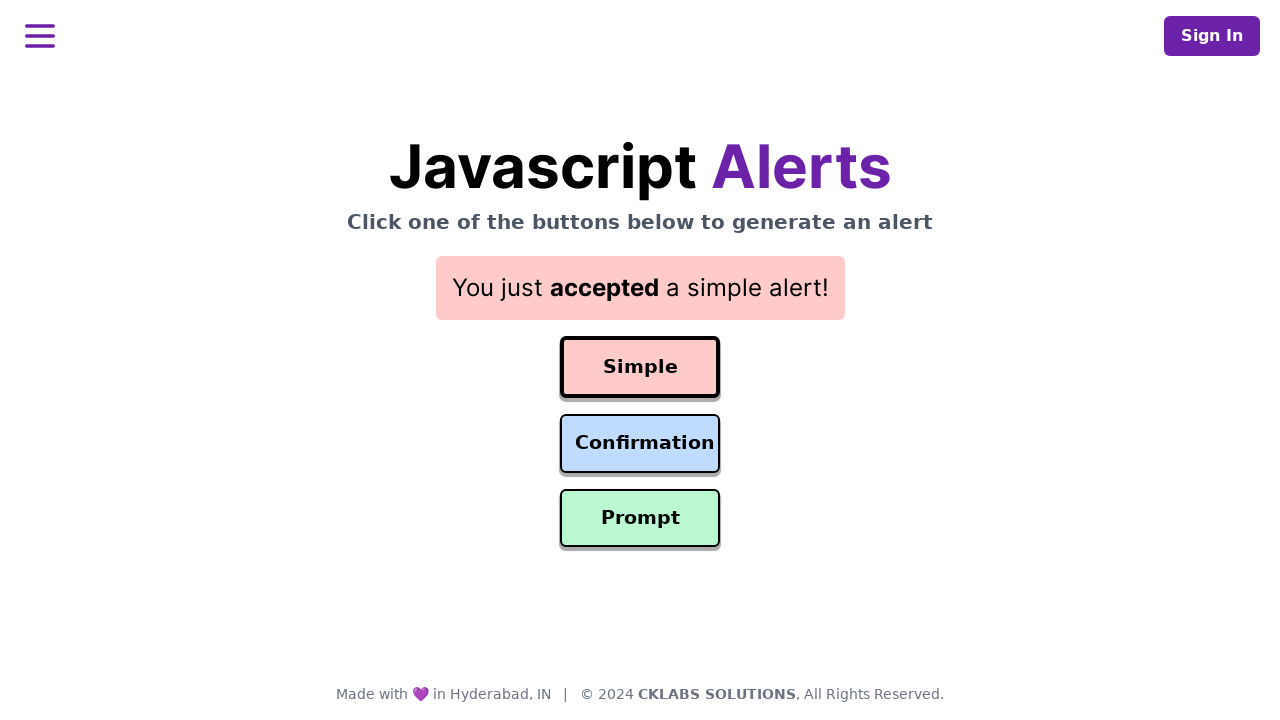

Alert was accepted and result text is now displayed
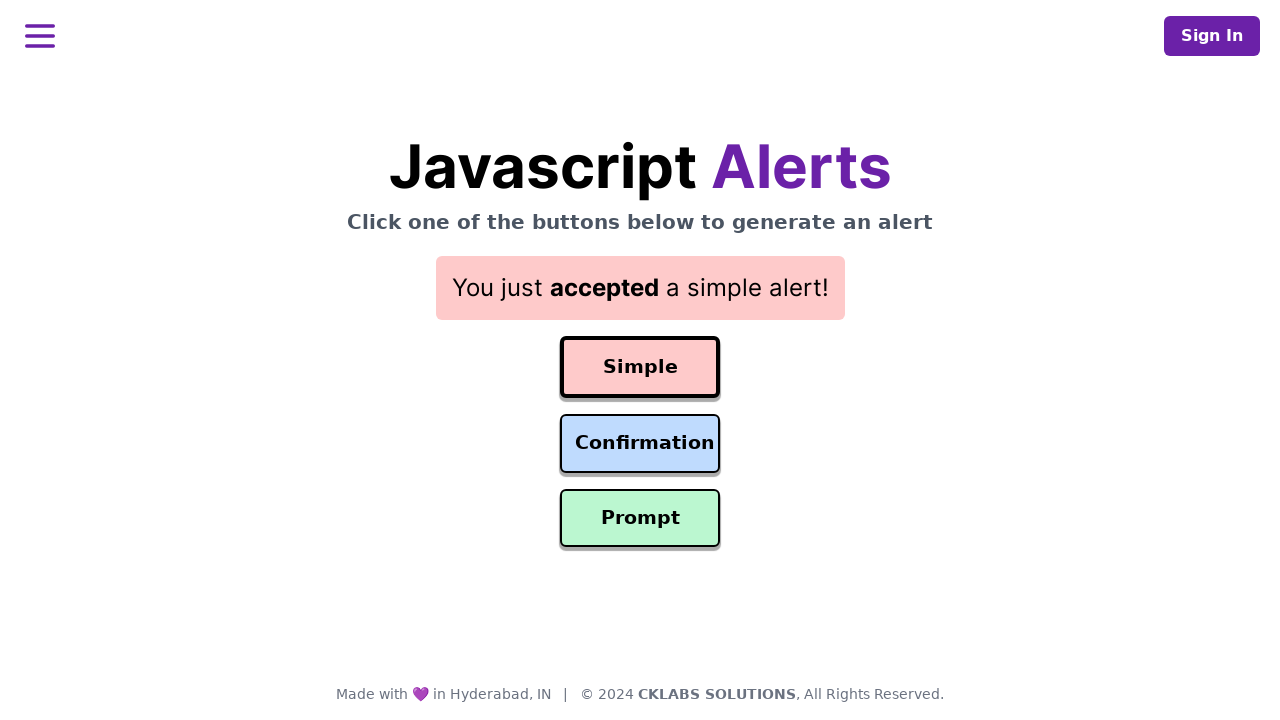

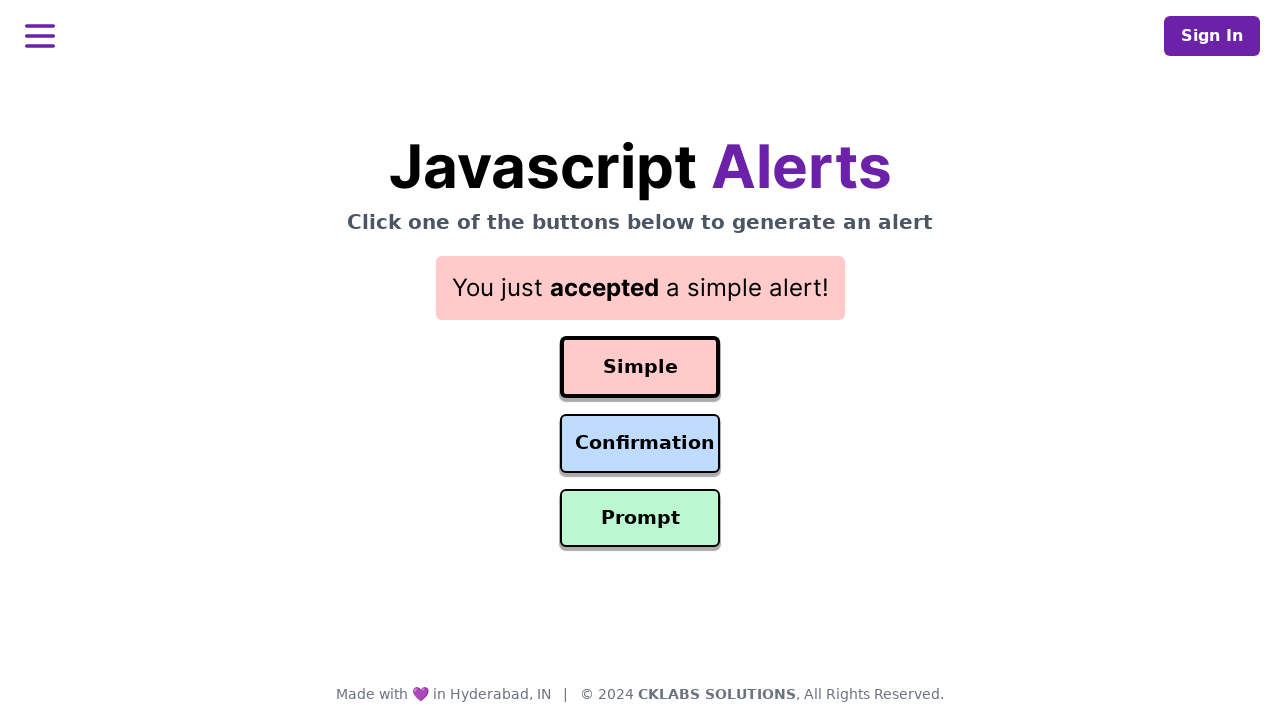